Tests handling of JavaScript confirm dialogs by clicking a button, accepting the confirm popup, and interacting with the resulting page

Starting URL: http://suninjuly.github.io/alert_accept.html

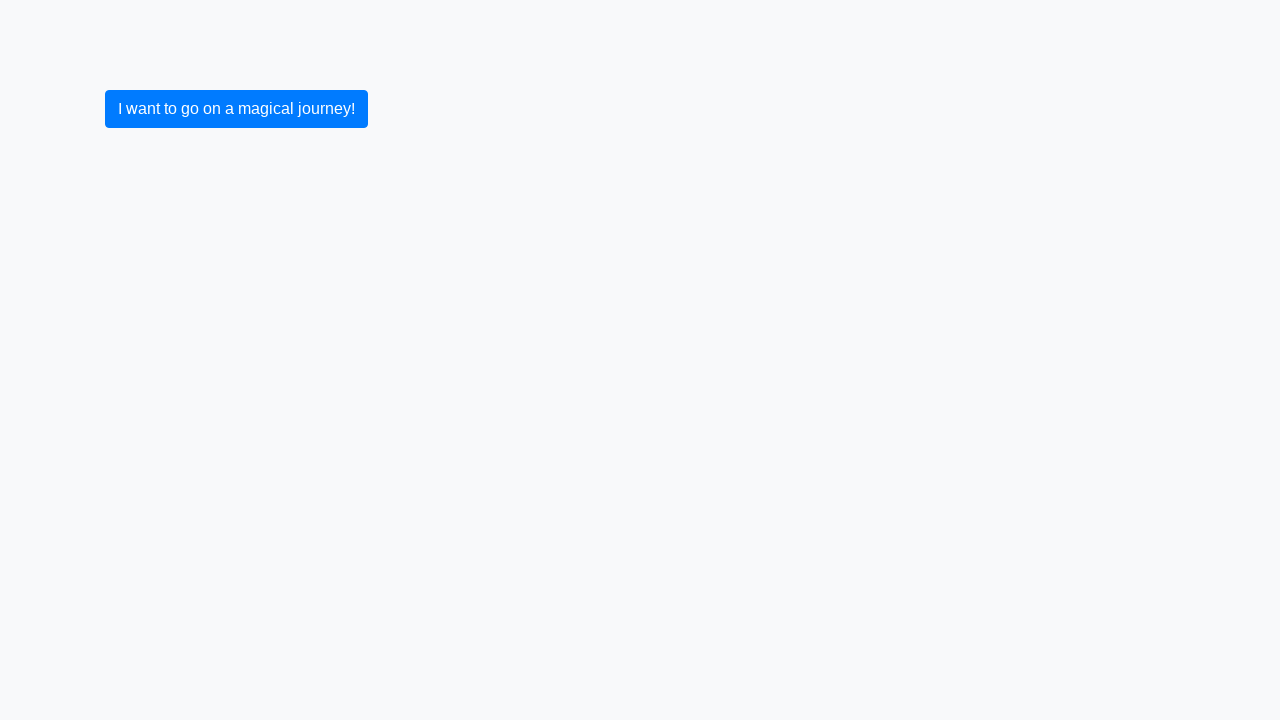

Set up dialog handler to accept confirm dialogs
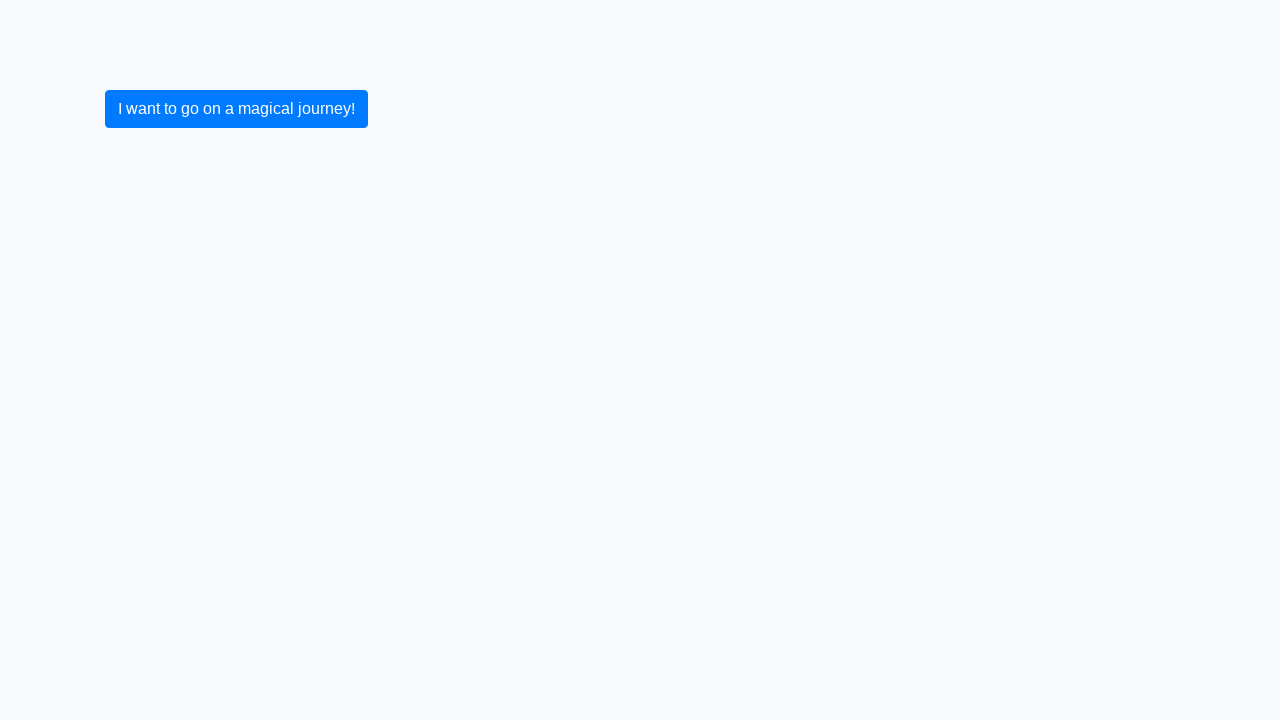

Clicked button to trigger confirm dialog at (236, 109) on button
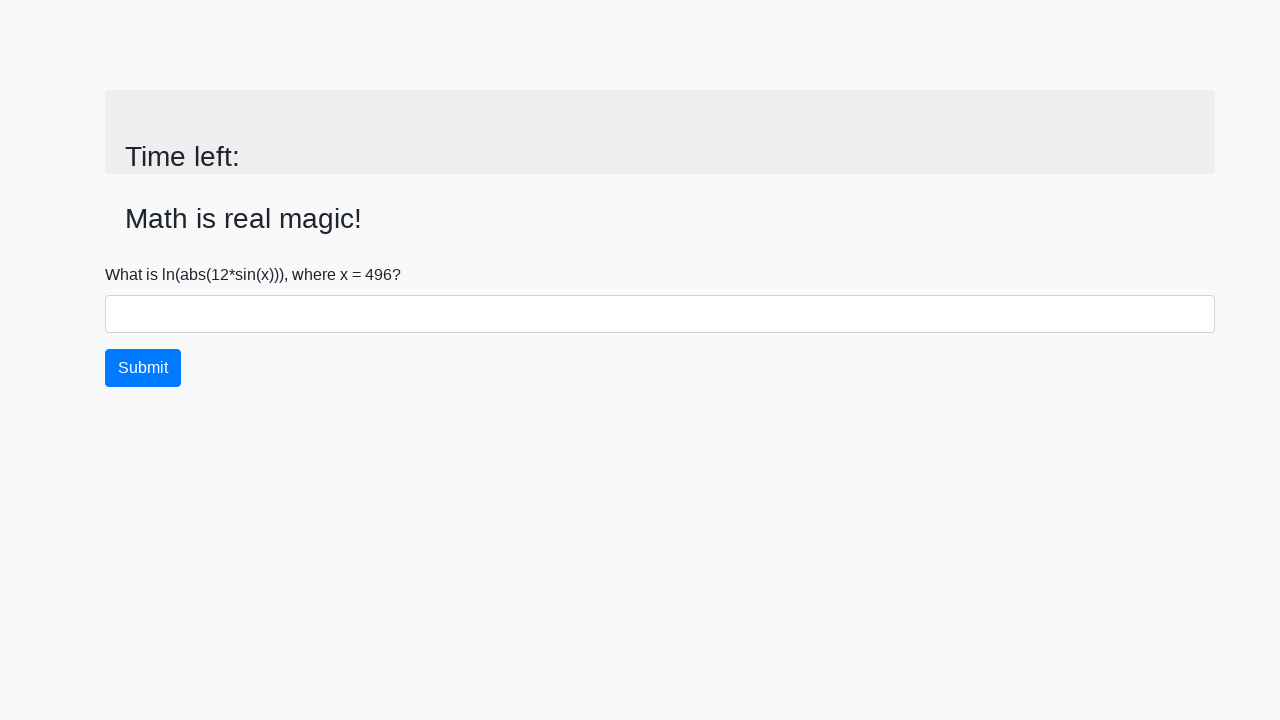

Page loaded after accepting confirm dialog
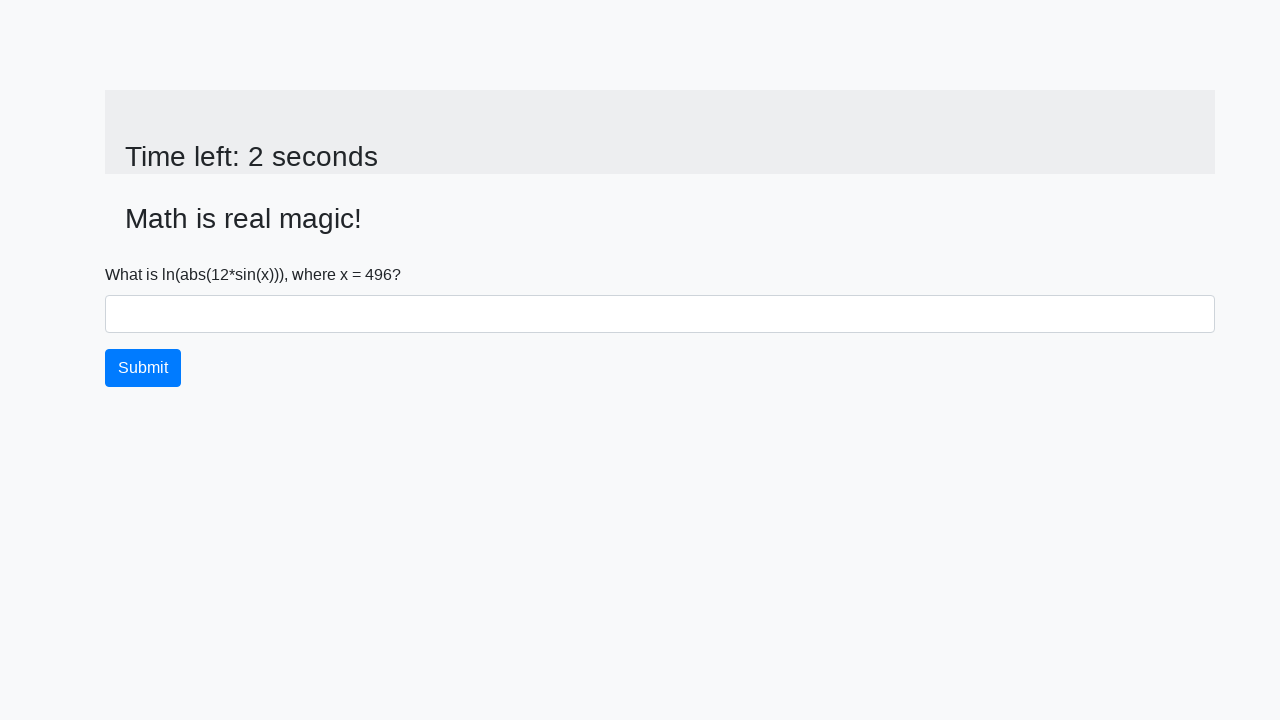

Located the input_value element for captcha puzzle
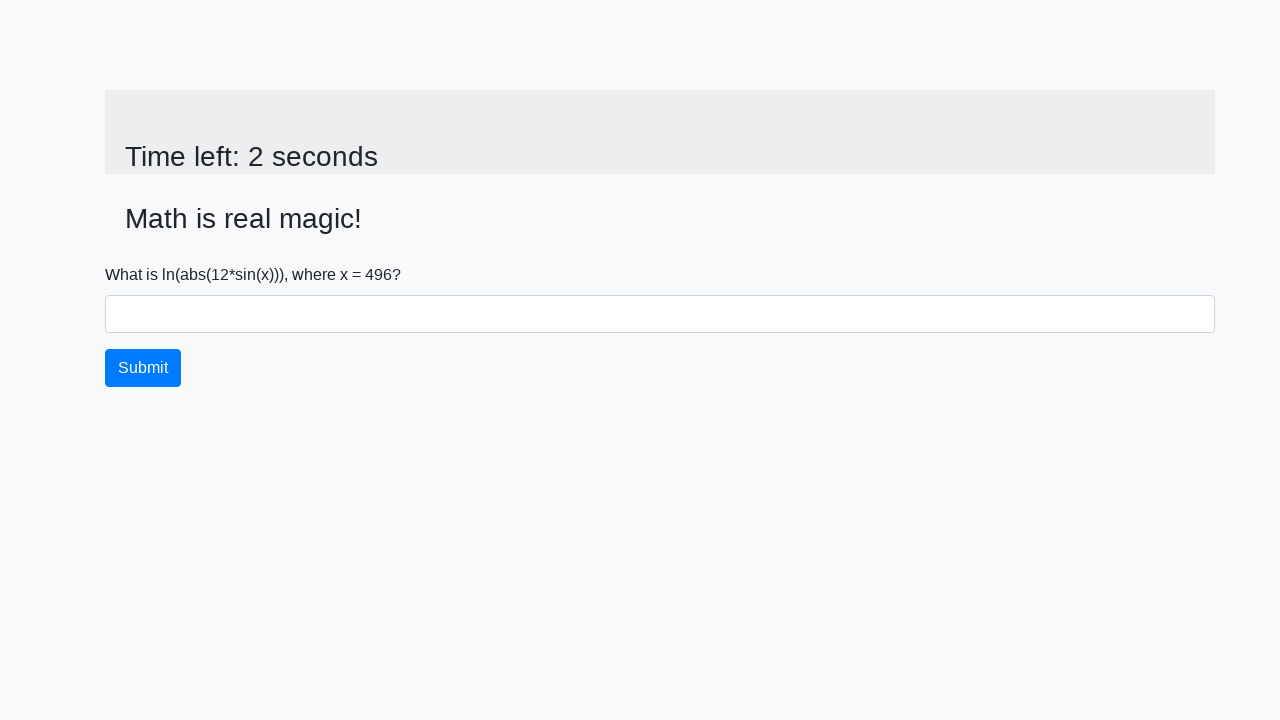

Waited for input_value element to be visible
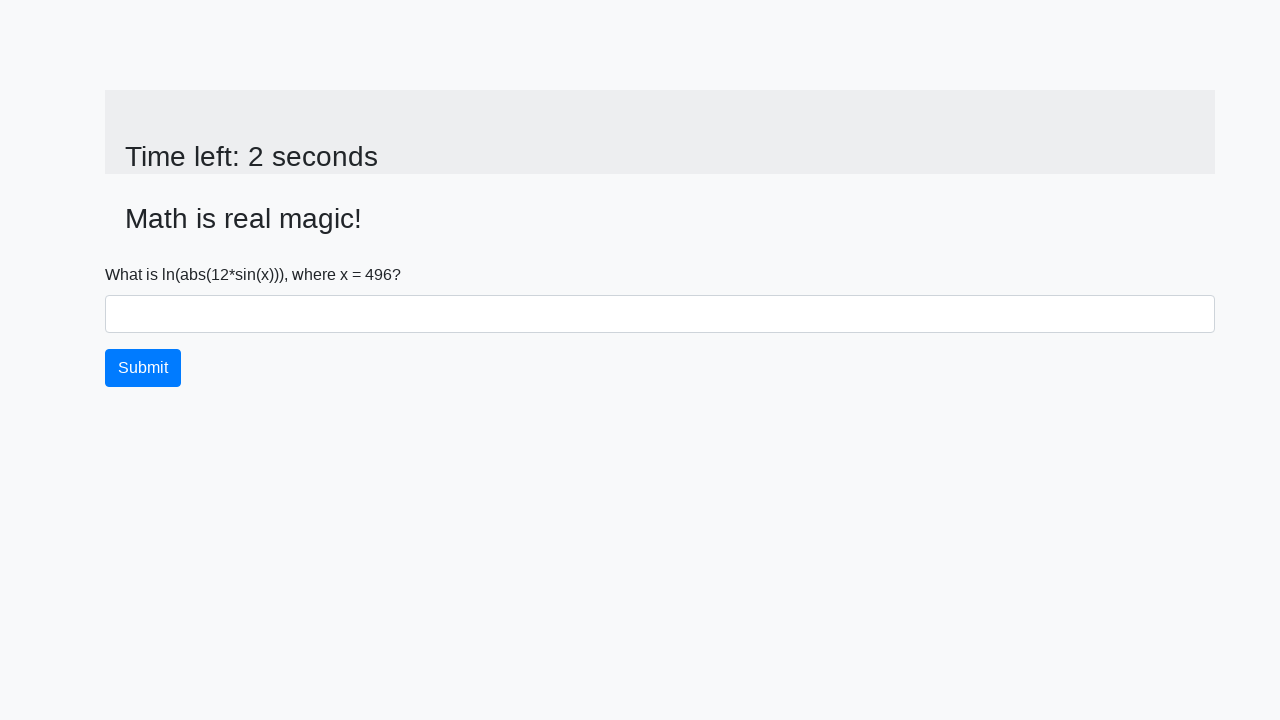

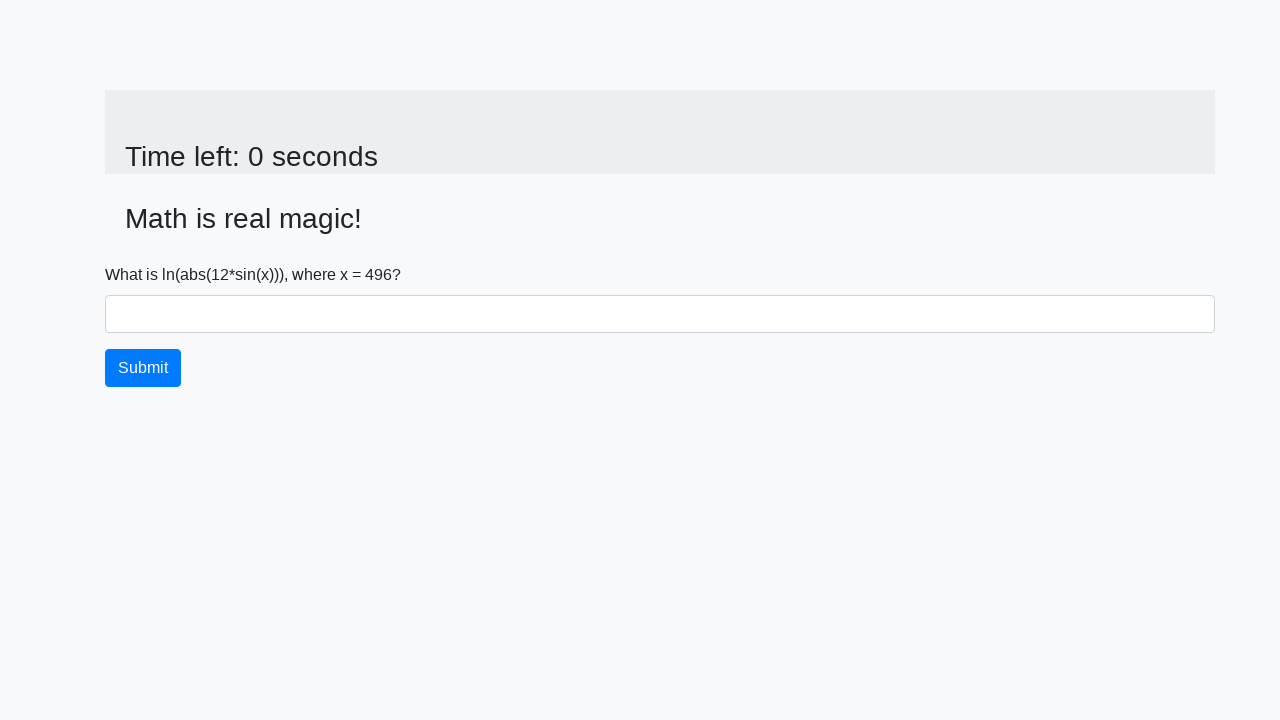